Tests switching between All, Active, and Completed filters to display all items

Starting URL: https://demo.playwright.dev/todomvc

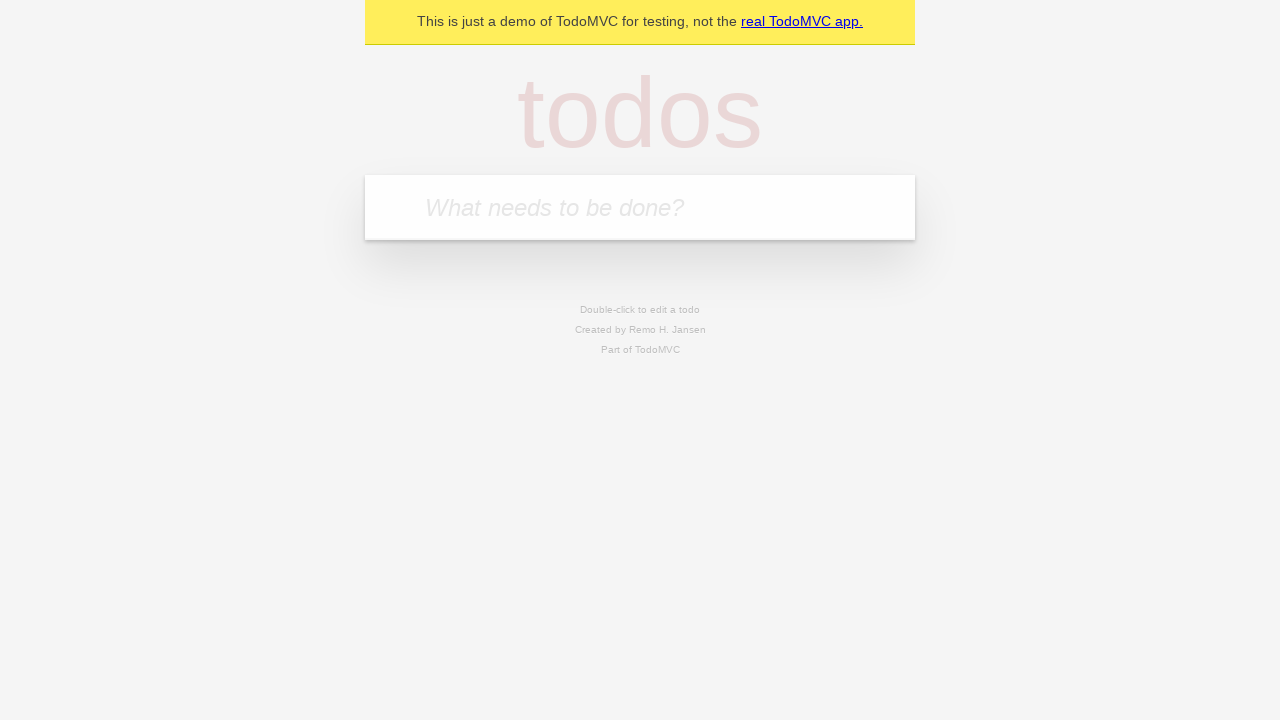

Filled todo input with 'buy some cheese' on internal:attr=[placeholder="What needs to be done?"i]
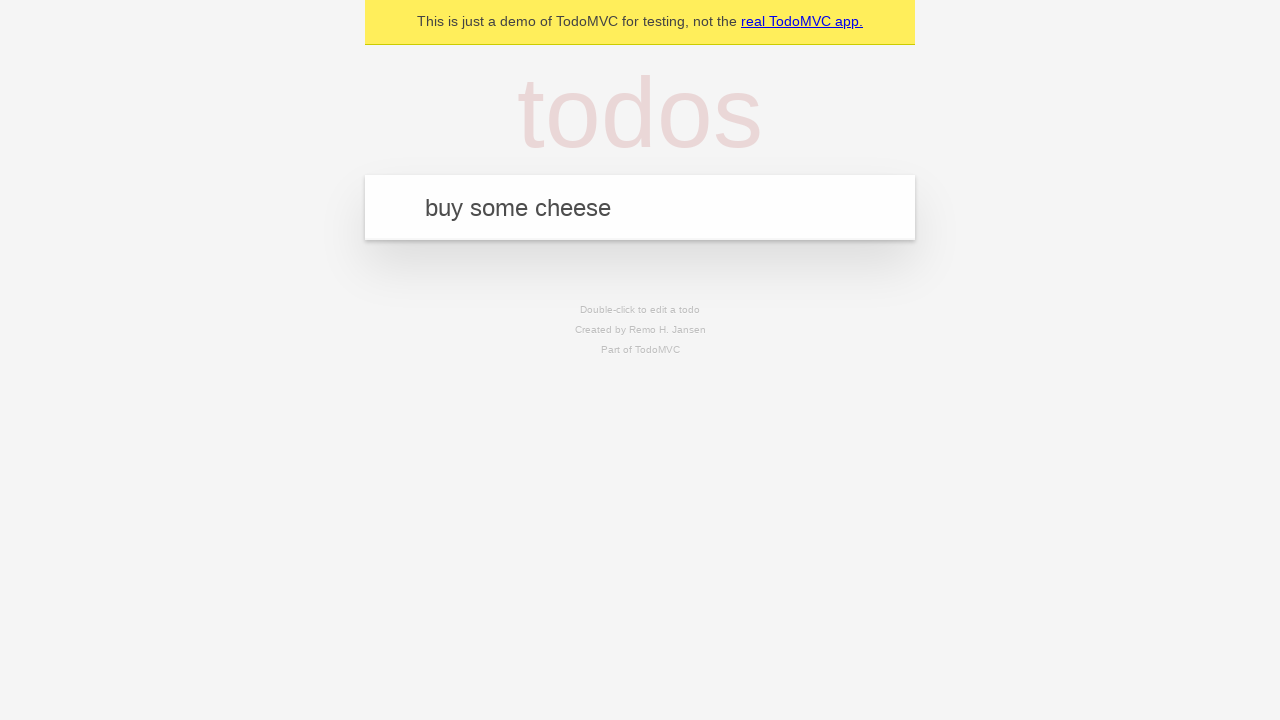

Pressed Enter to create first todo item on internal:attr=[placeholder="What needs to be done?"i]
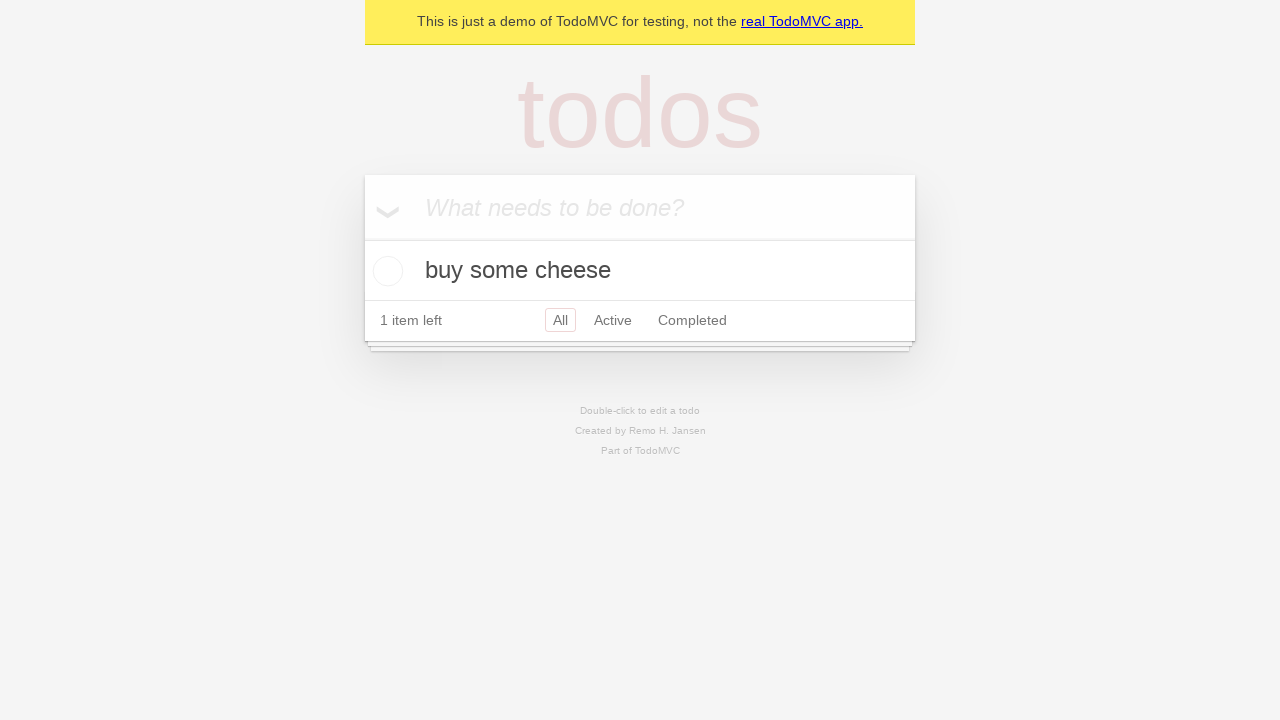

Filled todo input with 'feed the cat' on internal:attr=[placeholder="What needs to be done?"i]
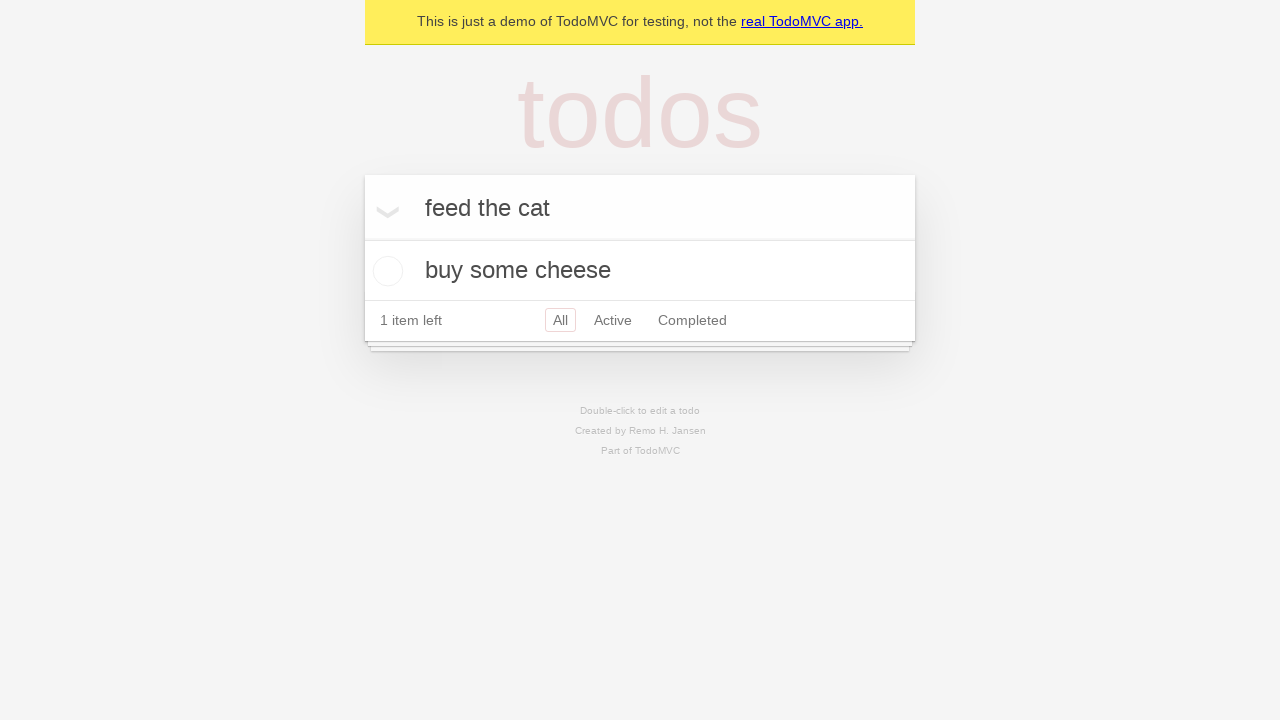

Pressed Enter to create second todo item on internal:attr=[placeholder="What needs to be done?"i]
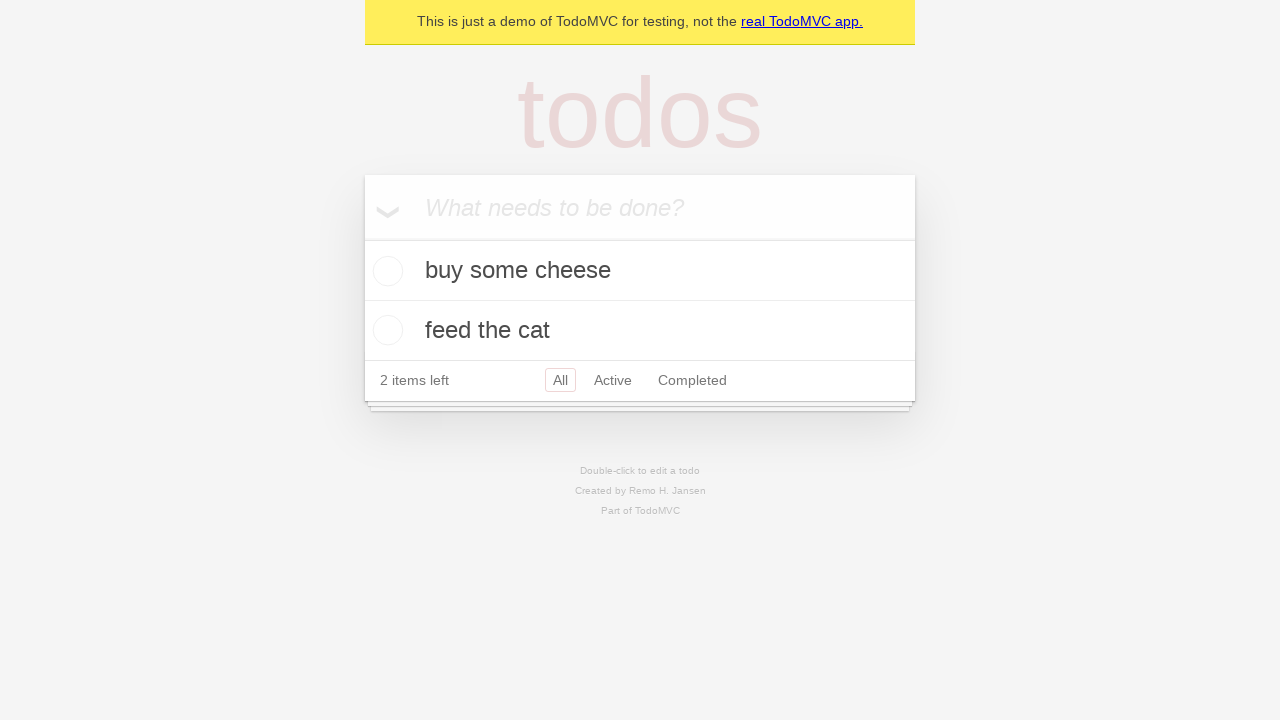

Filled todo input with 'book a doctors appointment' on internal:attr=[placeholder="What needs to be done?"i]
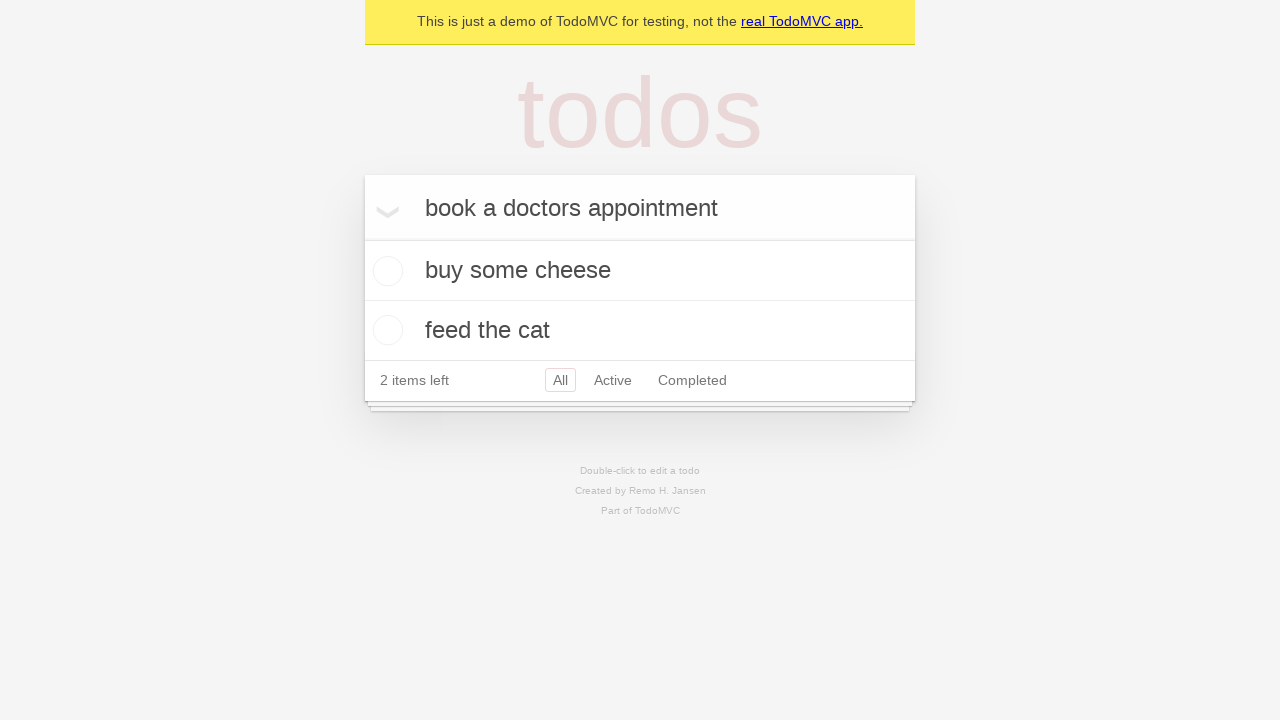

Pressed Enter to create third todo item on internal:attr=[placeholder="What needs to be done?"i]
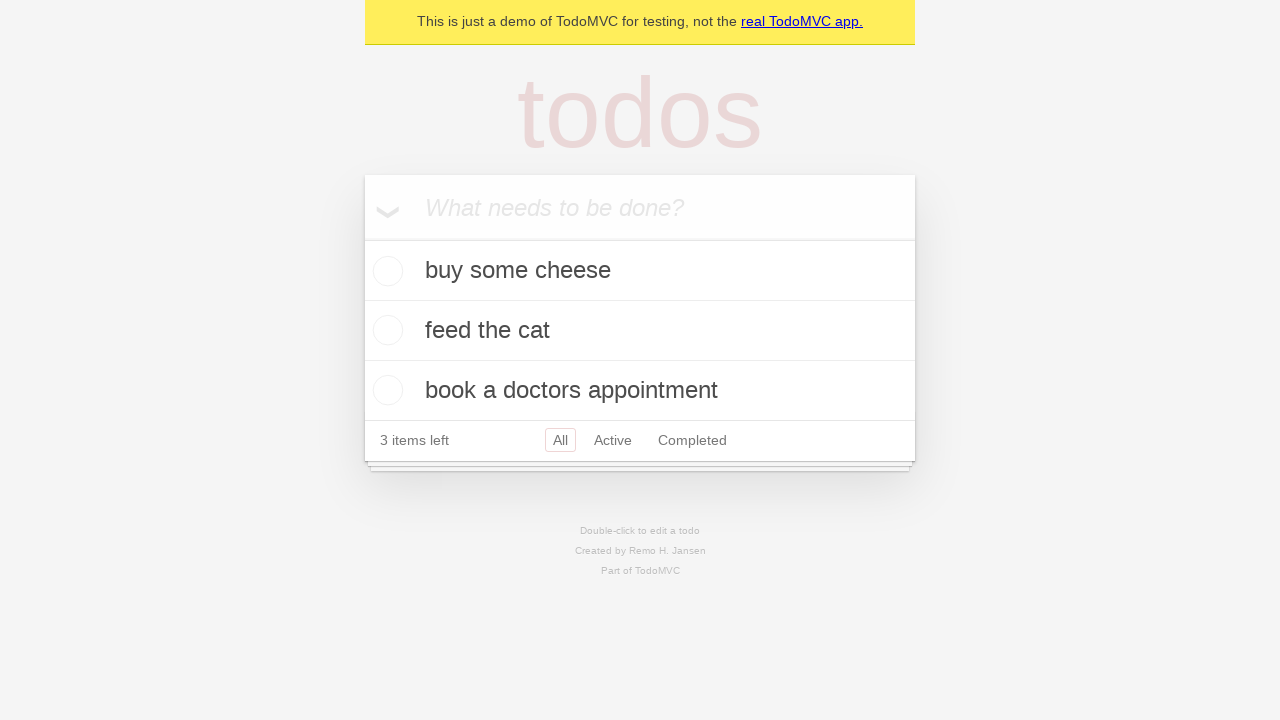

Checked the second todo item (feed the cat) at (385, 330) on internal:testid=[data-testid="todo-item"s] >> nth=1 >> internal:role=checkbox
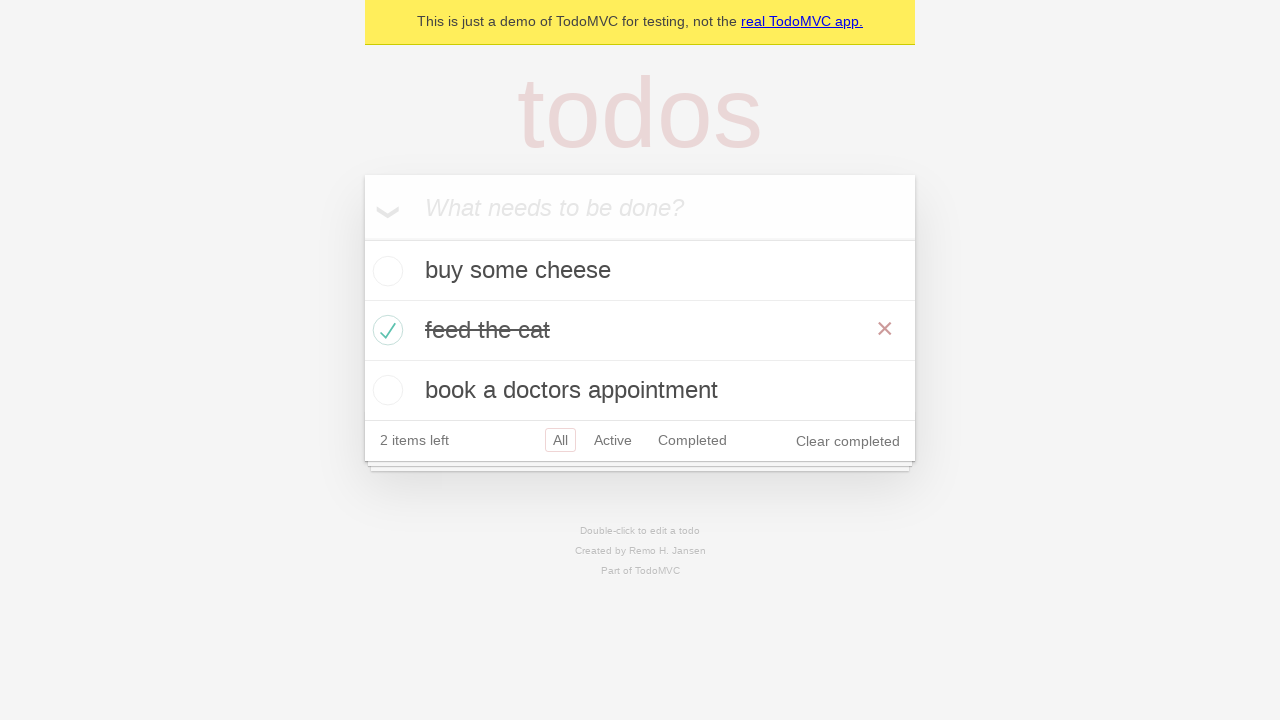

Clicked Active filter to display only active items at (613, 440) on internal:role=link[name="Active"i]
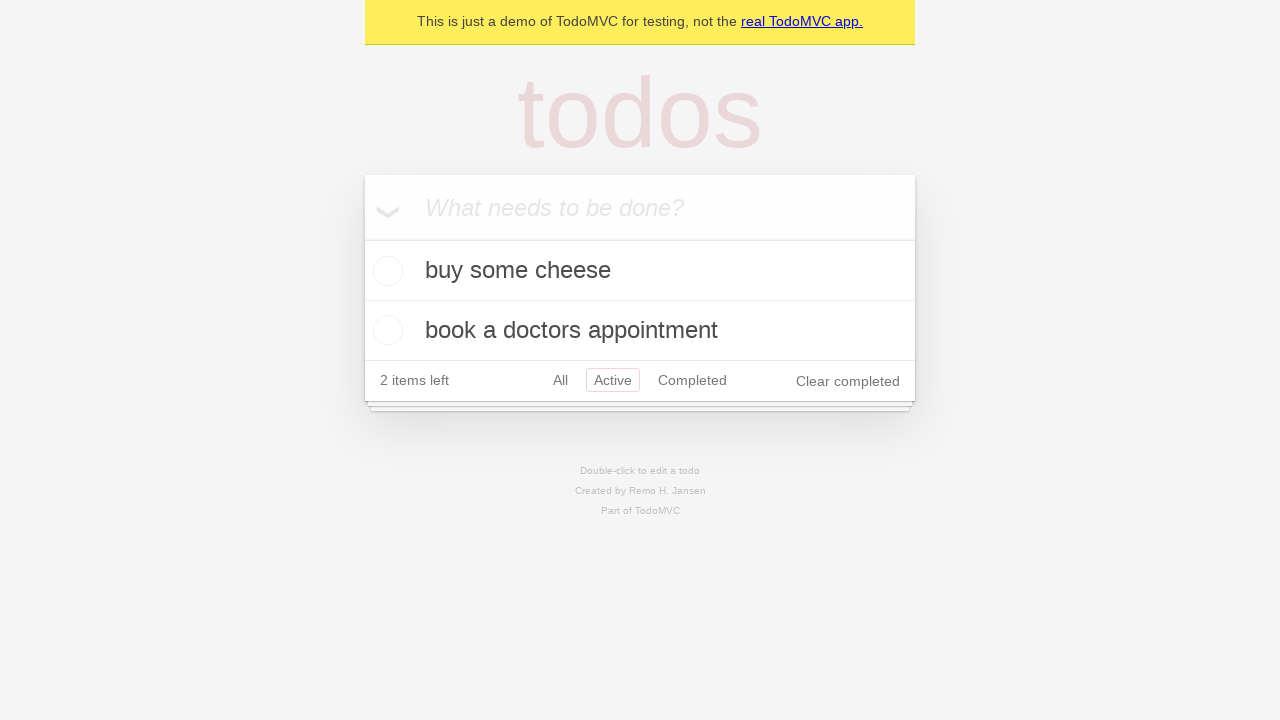

Clicked Completed filter to display only completed items at (692, 380) on internal:role=link[name="Completed"i]
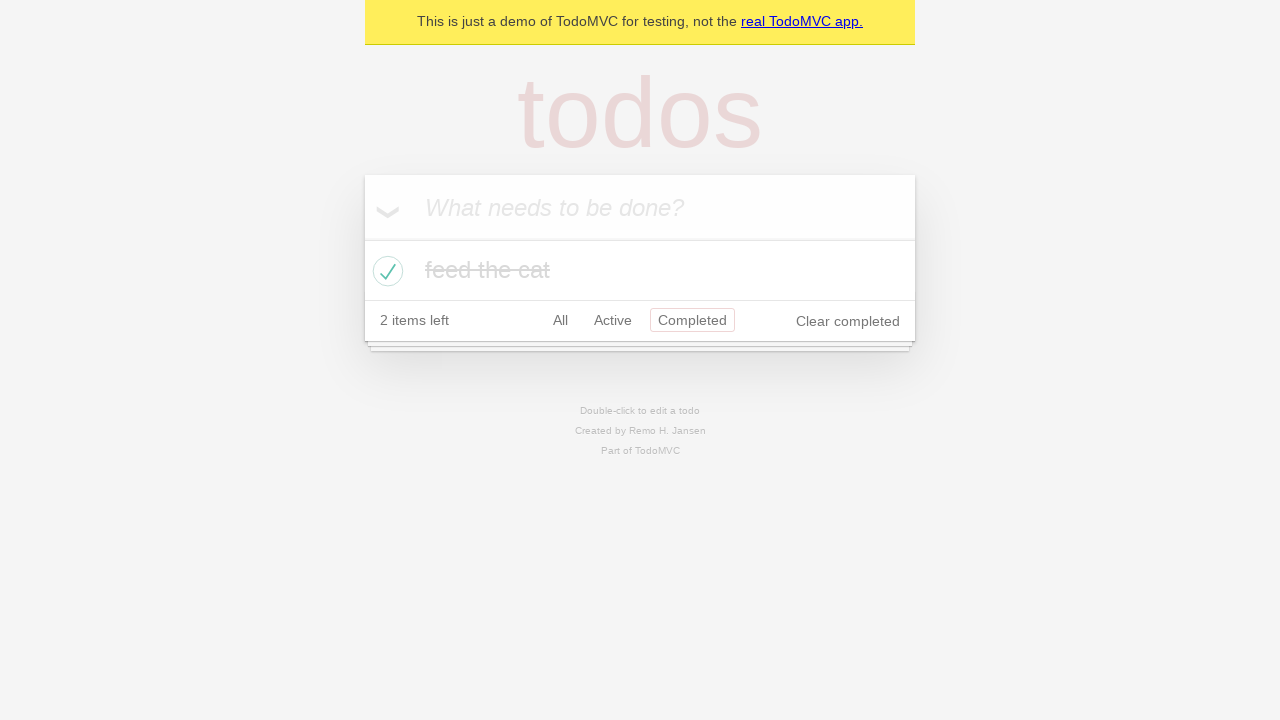

Clicked All filter to display all items at (560, 320) on internal:role=link[name="All"i]
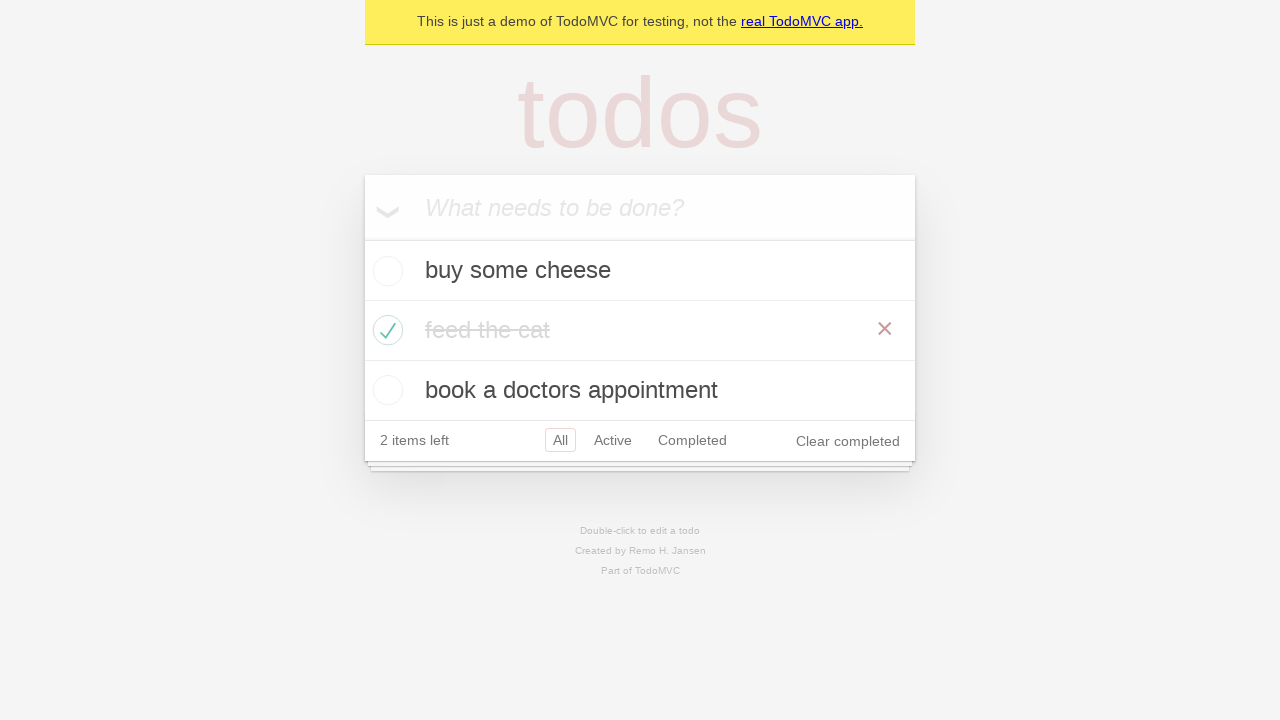

All todo items are now visible on the page
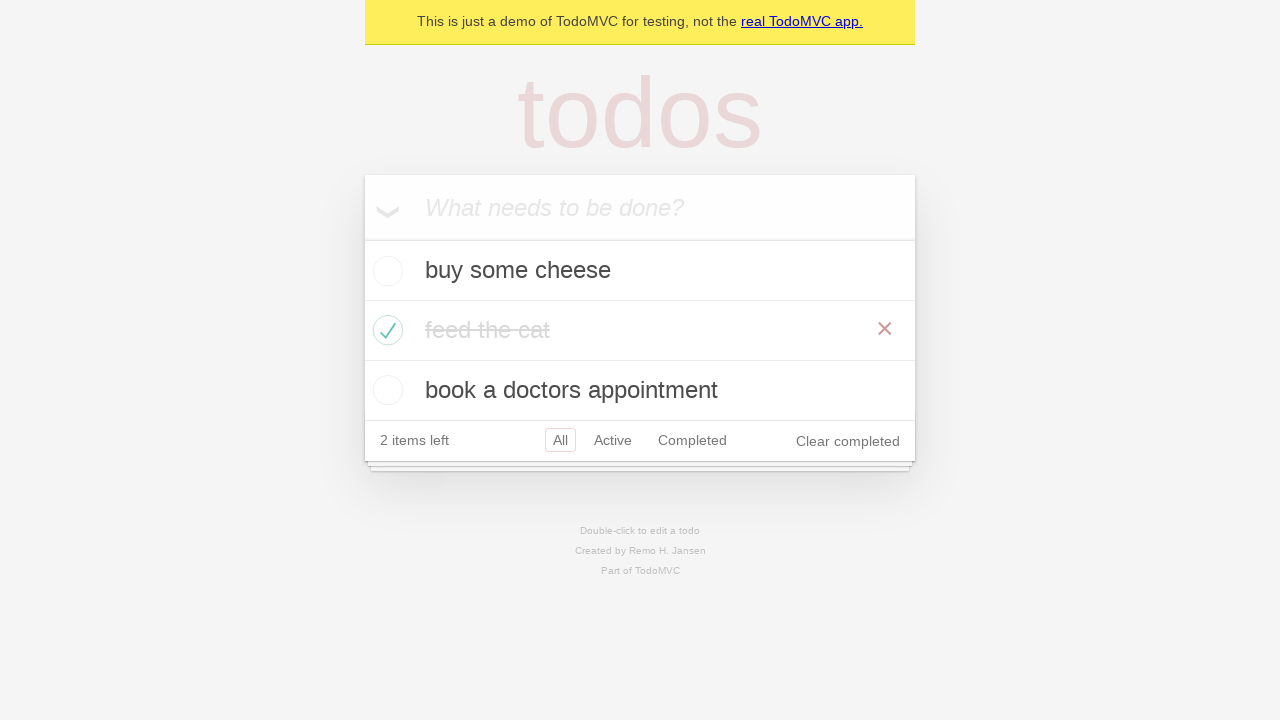

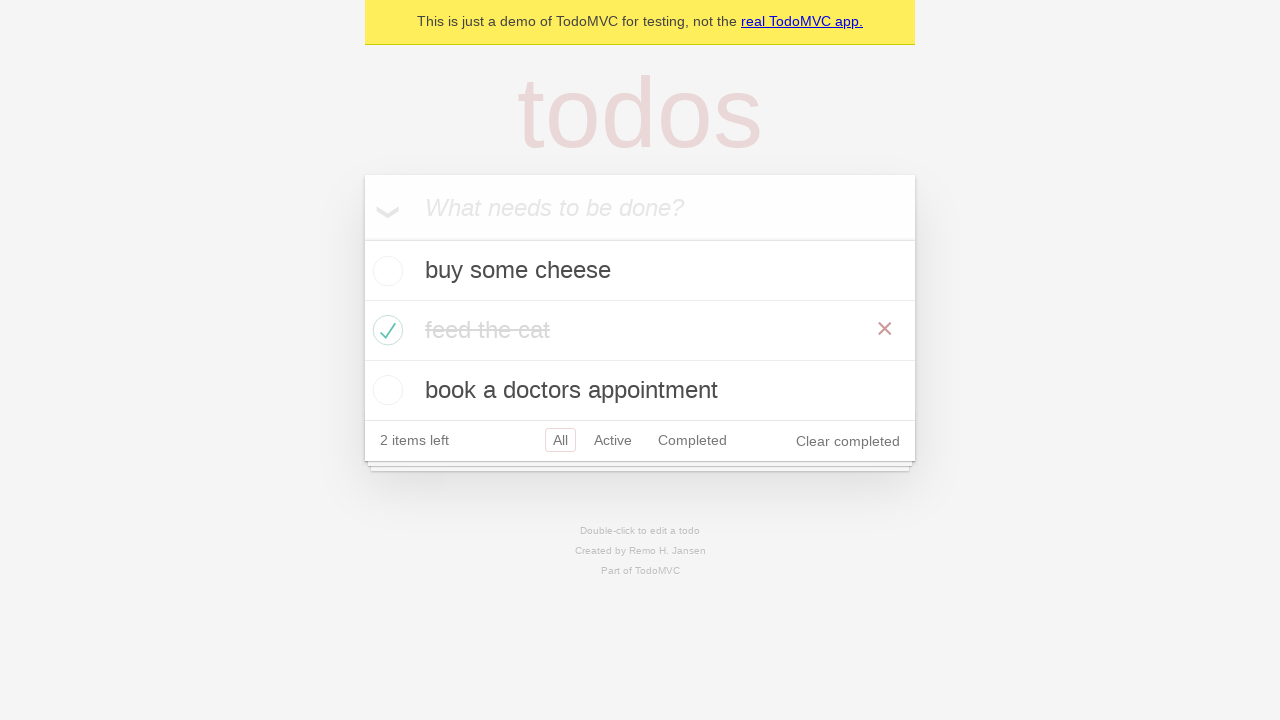